Navigates to the Viajes Falabella Chile homepage and verifies the URL is correct

Starting URL: https://www.viajesfalabella.cl/

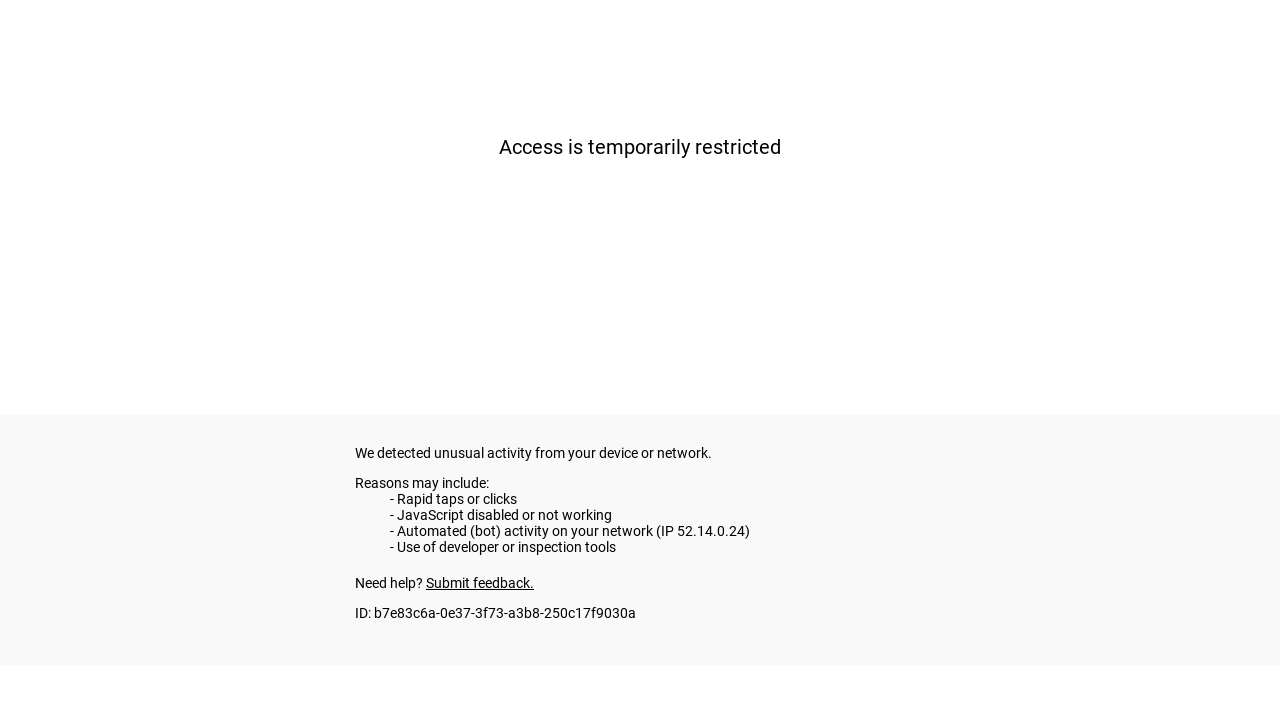

Navigated to Viajes Falabella Chile homepage
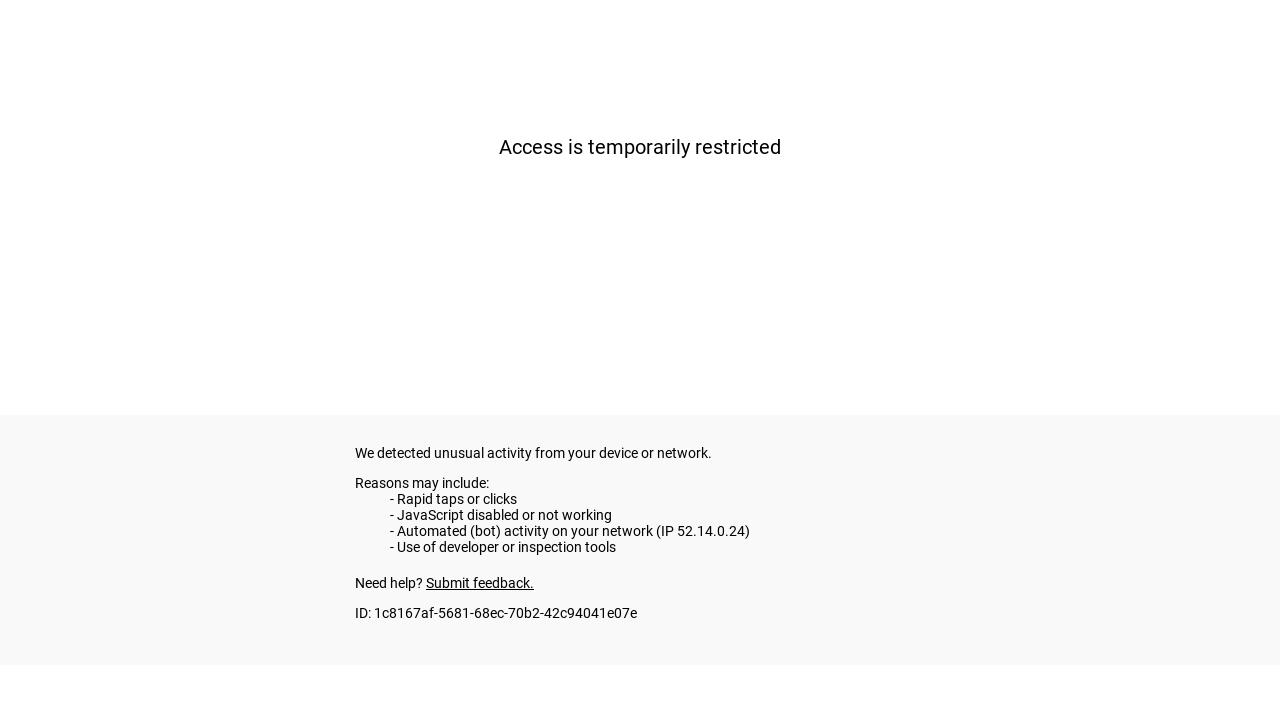

Verified URL is correct: https://www.viajesfalabella.cl/
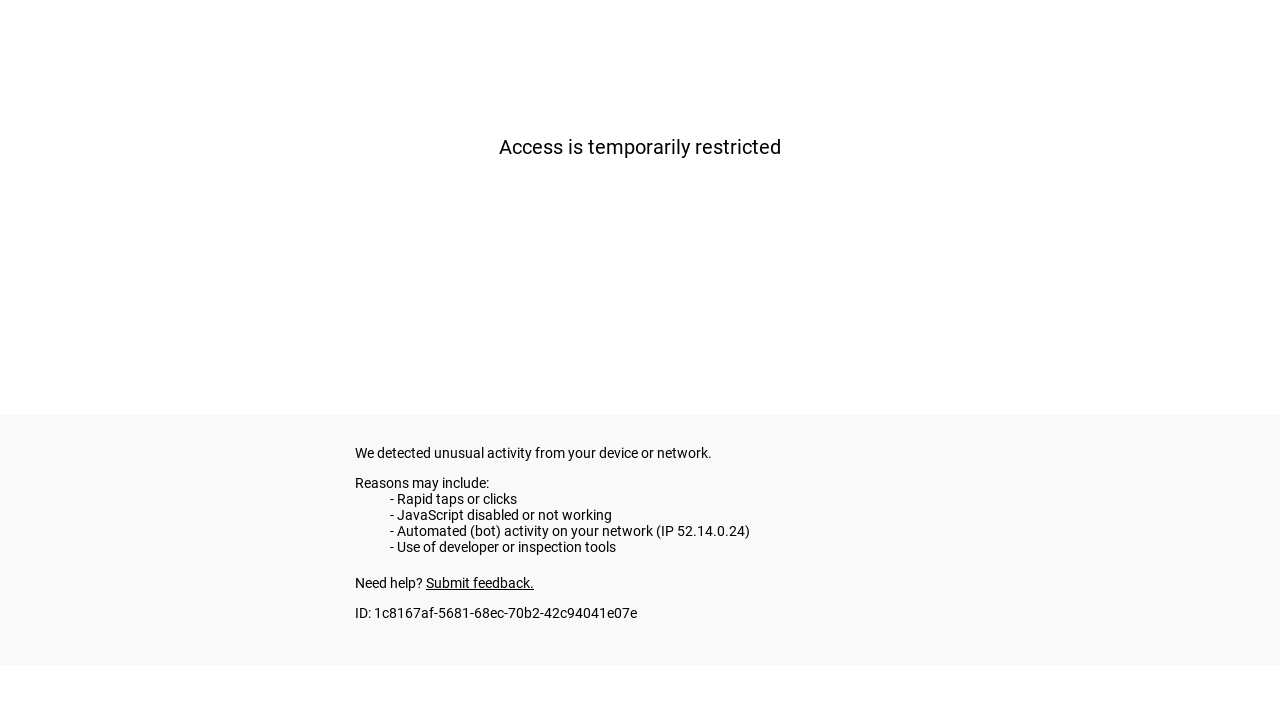

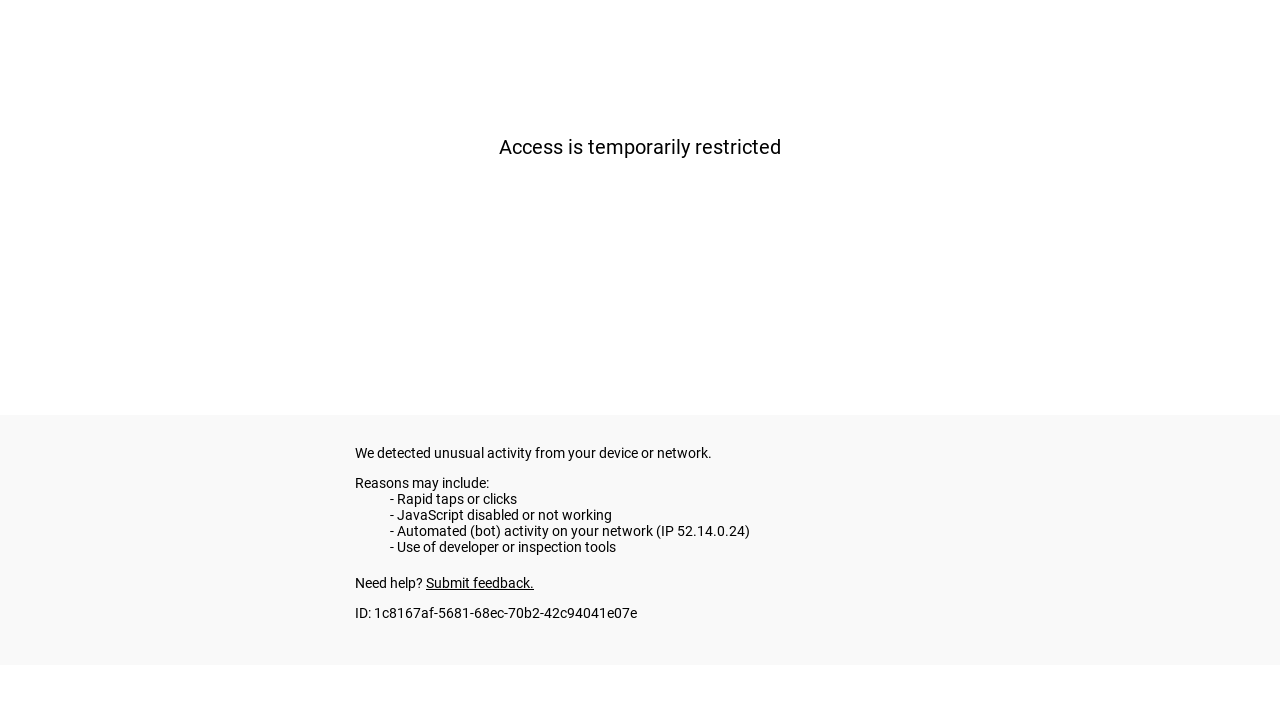